Opens a Russian retail website and confirms the default city selection if prompted

Starting URL: https://www.sela.ru/

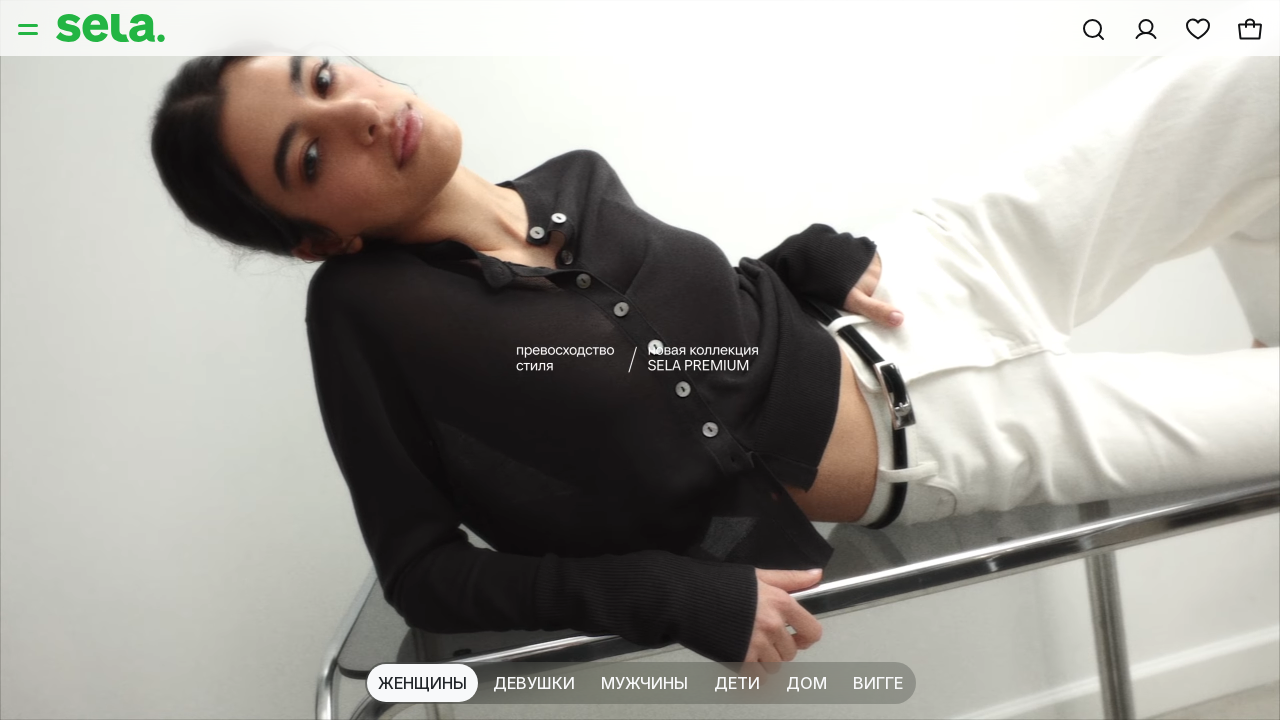

City confirmation dialog did not appear within timeout
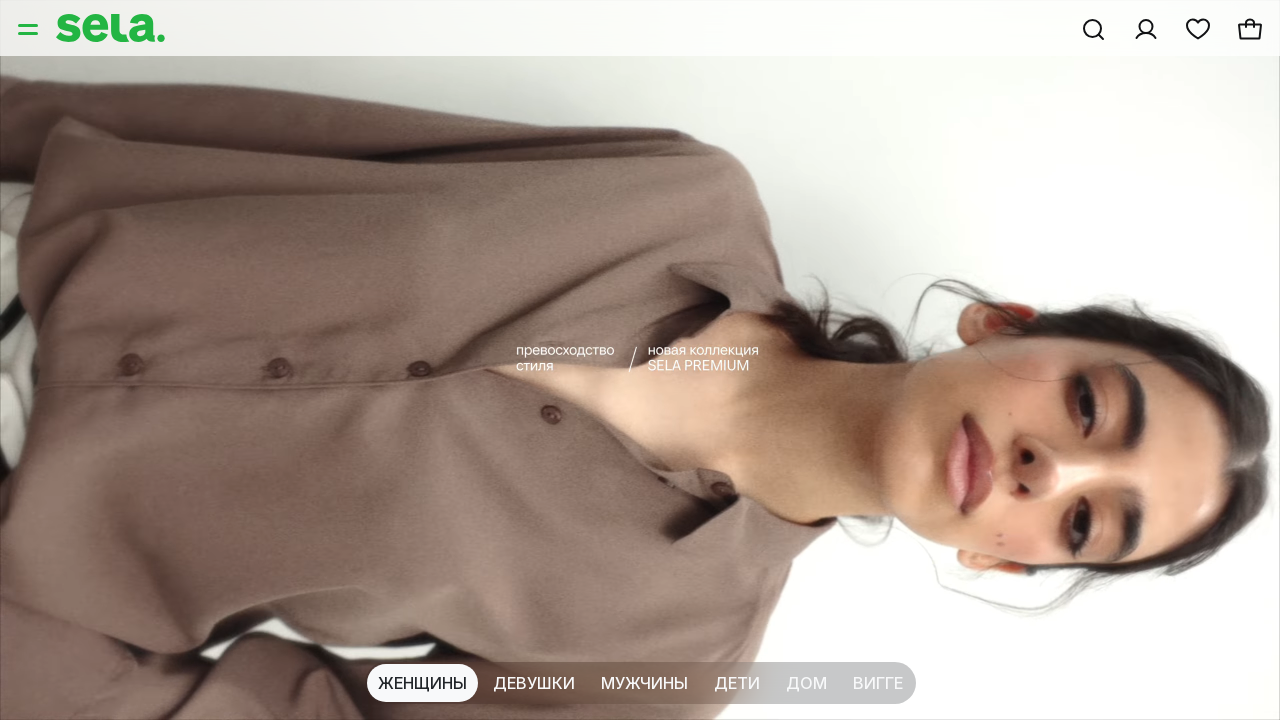

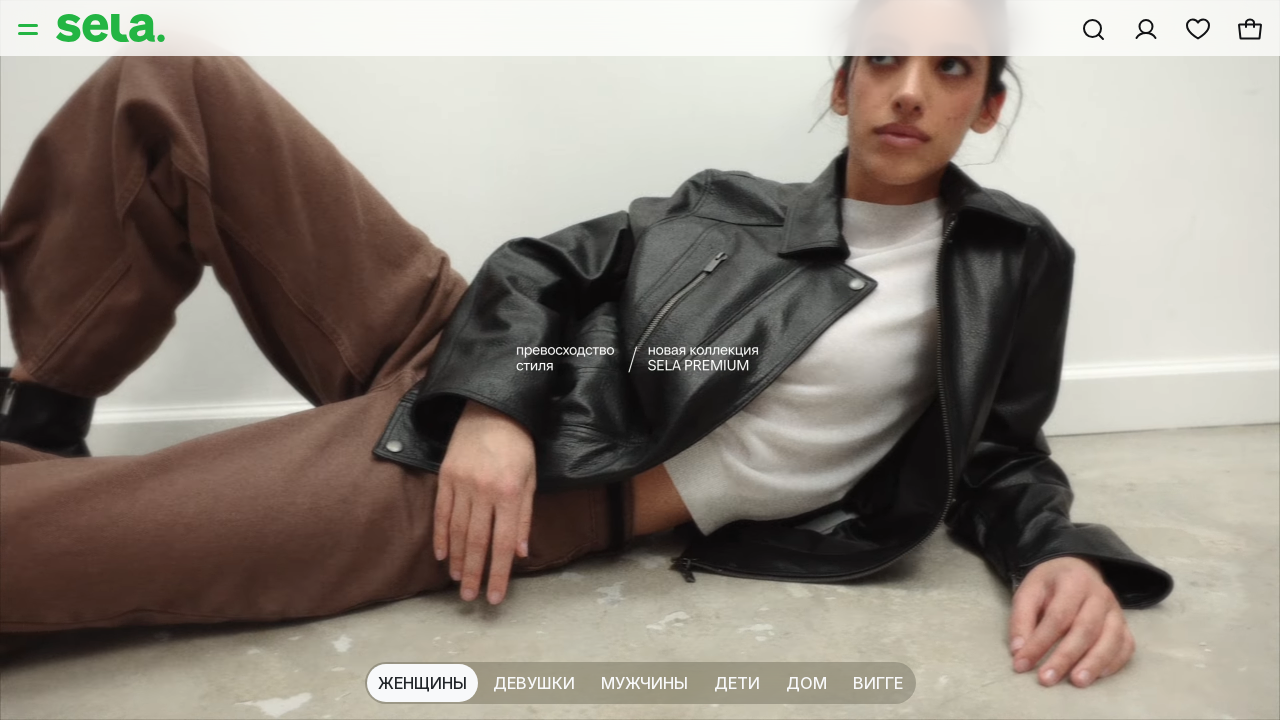